Tests the Add/Remove Elements functionality by clicking to add 9 elements and then deleting all of them

Starting URL: http://the-internet.herokuapp.com/

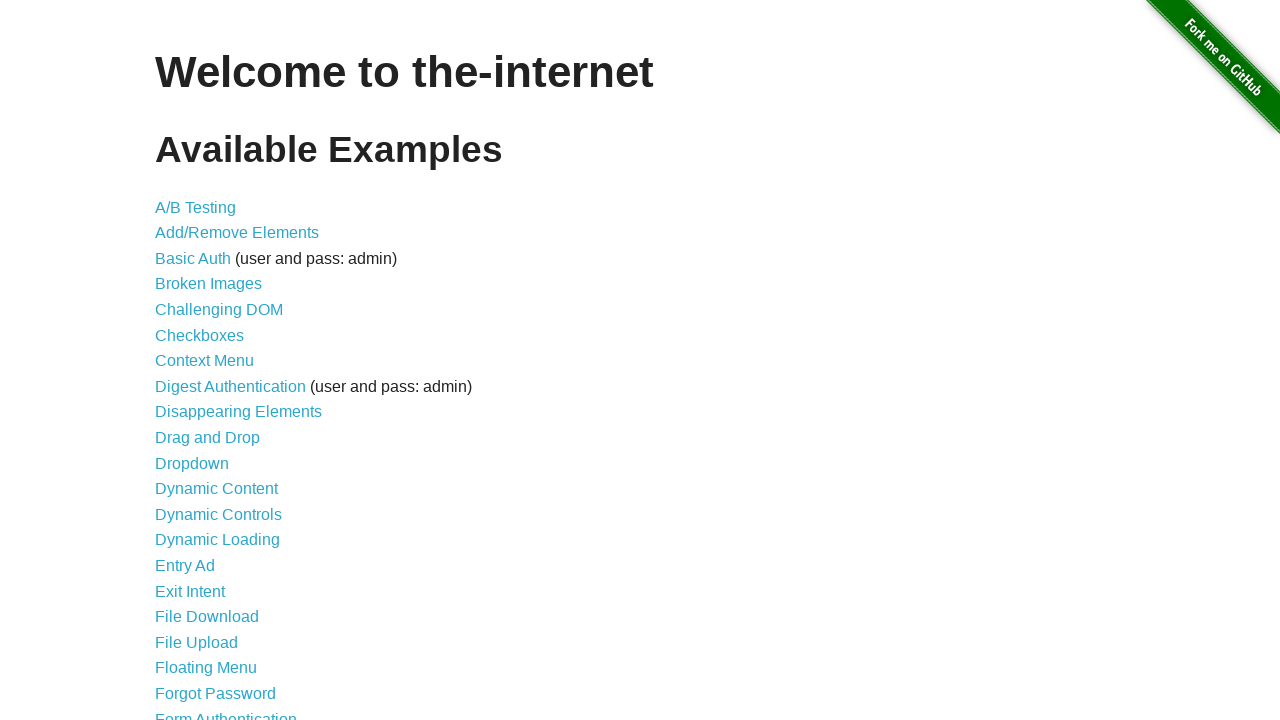

Clicked on the Add/Remove Elements link at (237, 233) on xpath=//a[contains(text(),'Add')]
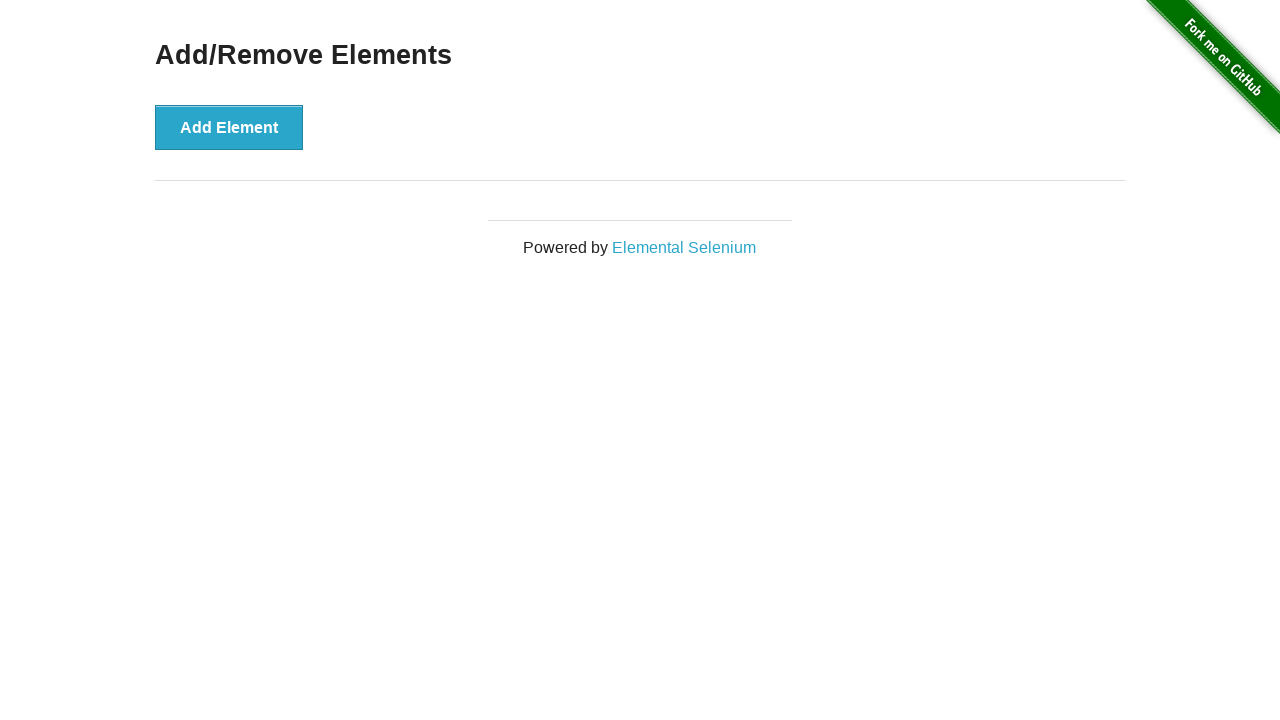

Add Element button loaded on page
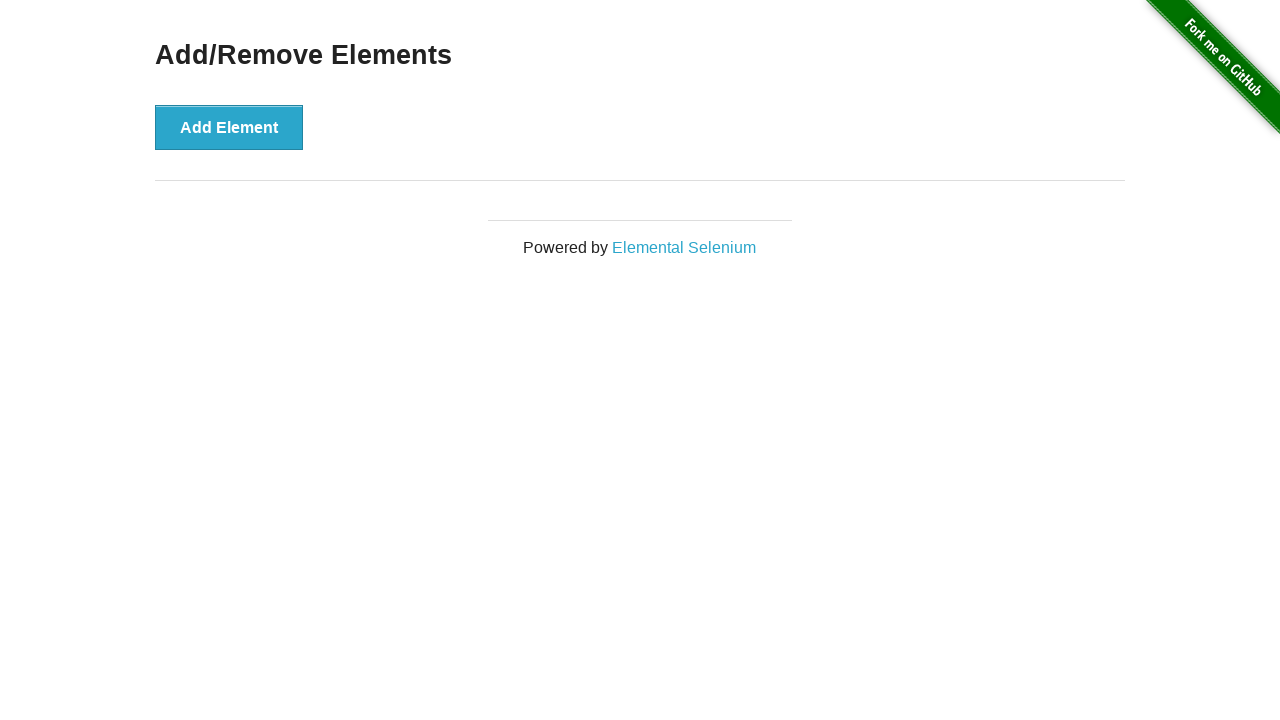

Clicked Add Element button (element 1 of 9) at (229, 127) on xpath=//button[contains(text(),'Add Element')]
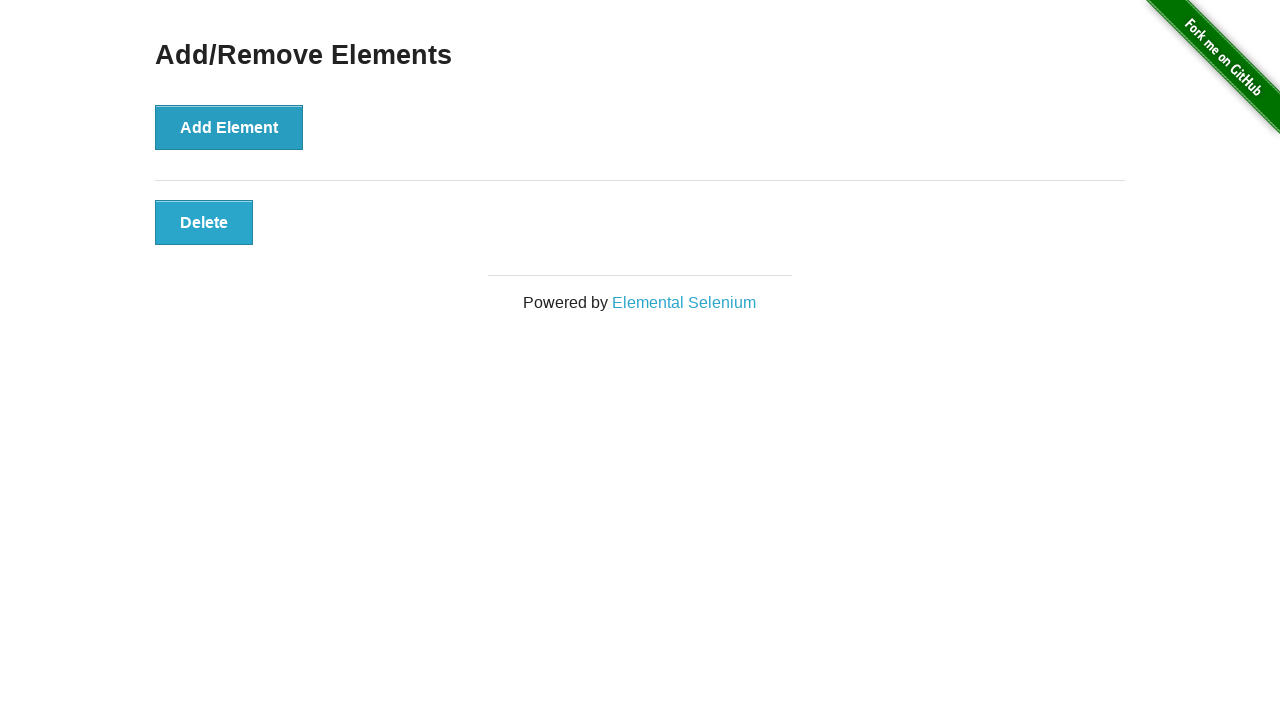

Clicked Add Element button (element 2 of 9) at (229, 127) on xpath=//button[contains(text(),'Add Element')]
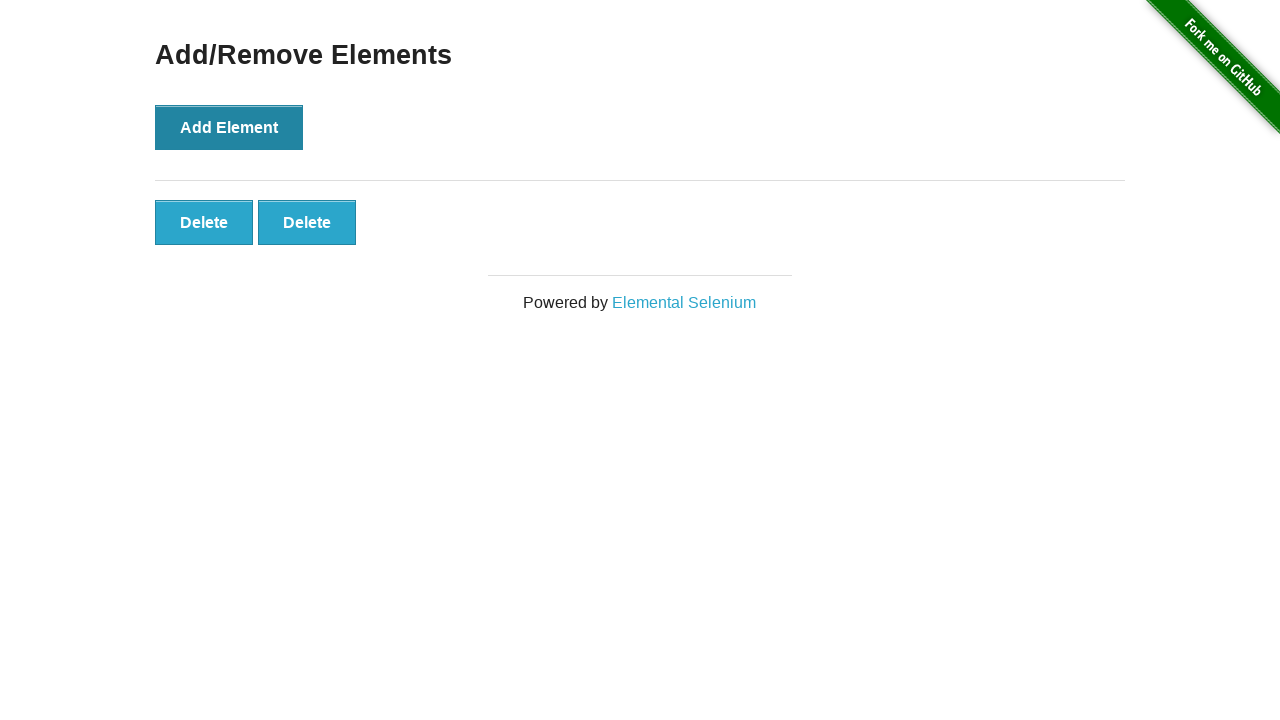

Clicked Add Element button (element 3 of 9) at (229, 127) on xpath=//button[contains(text(),'Add Element')]
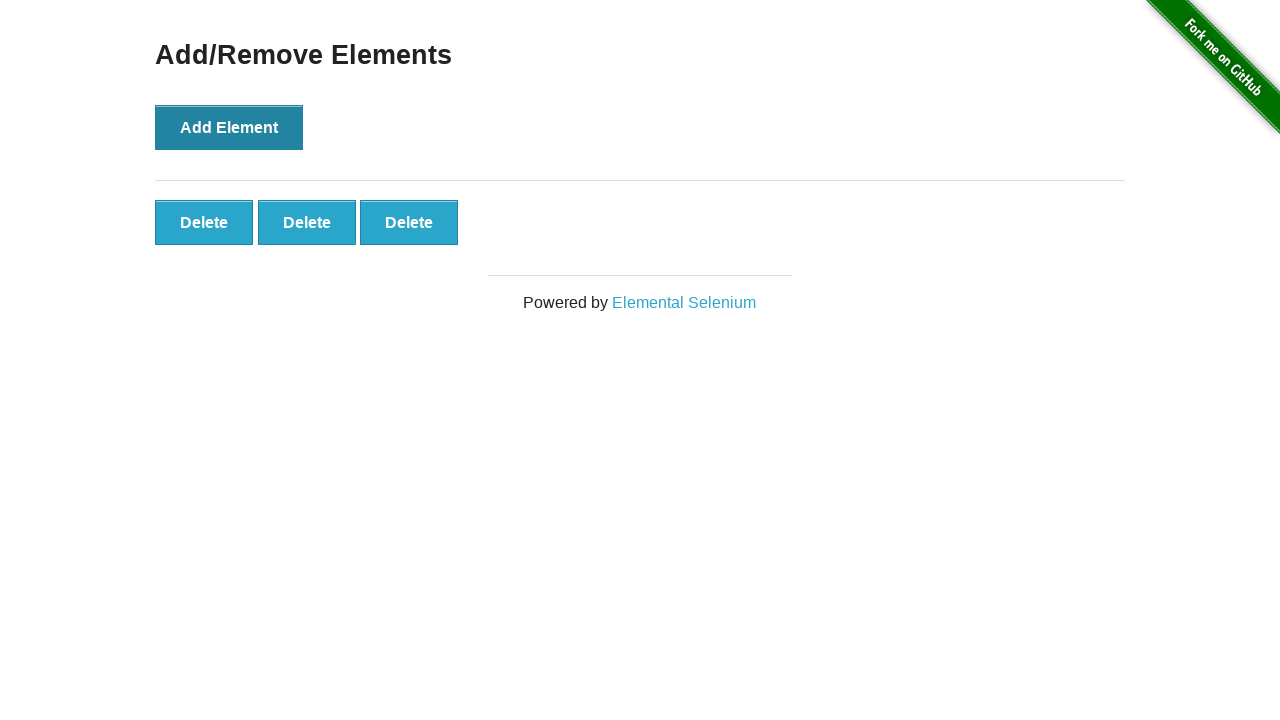

Clicked Add Element button (element 4 of 9) at (229, 127) on xpath=//button[contains(text(),'Add Element')]
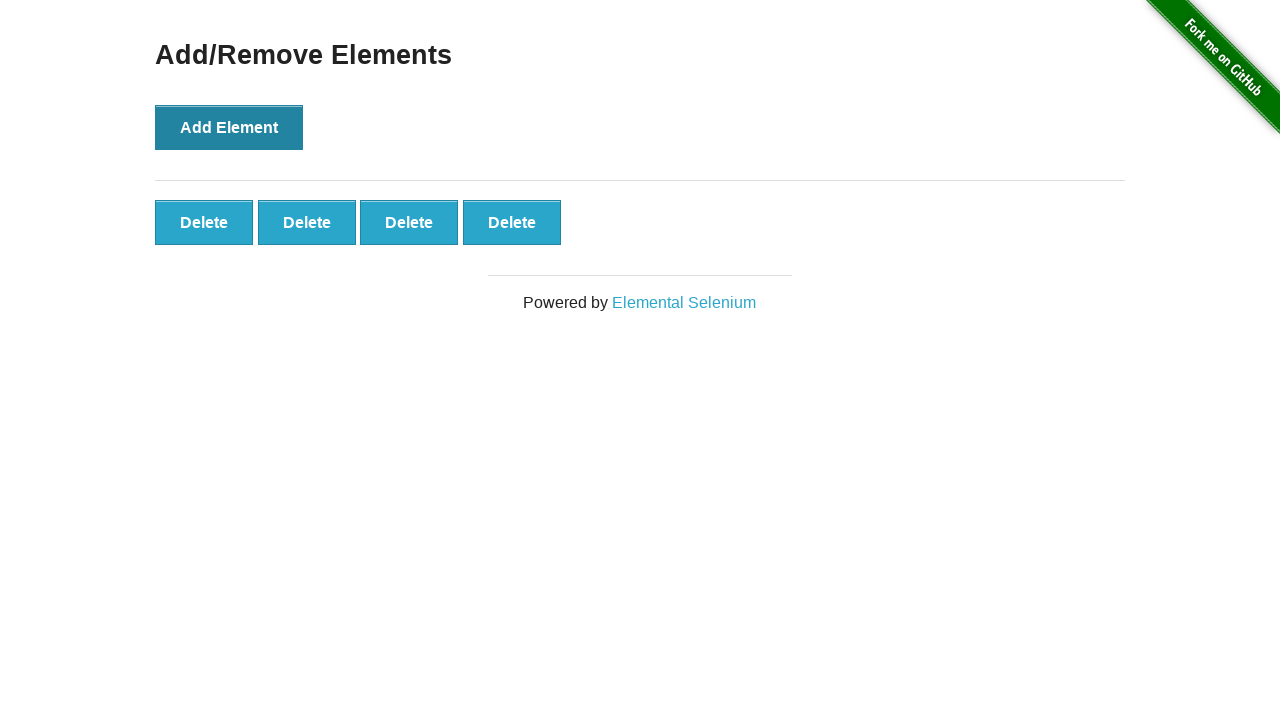

Clicked Add Element button (element 5 of 9) at (229, 127) on xpath=//button[contains(text(),'Add Element')]
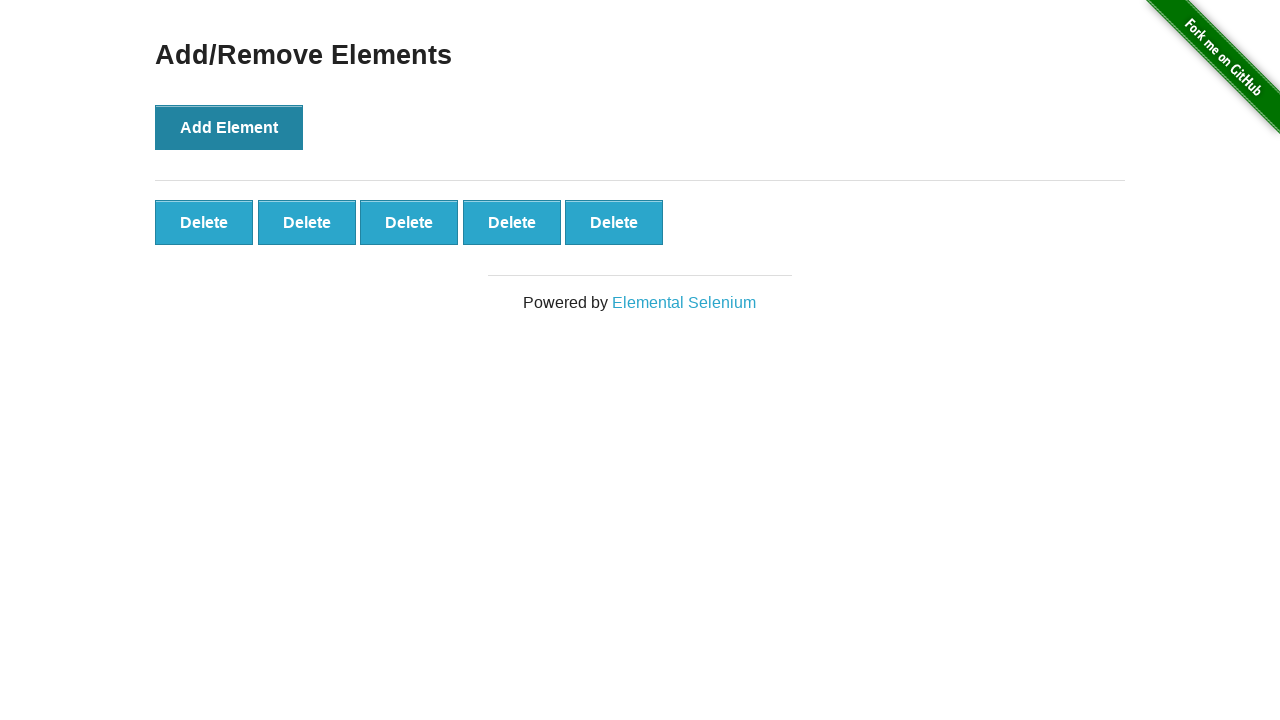

Clicked Add Element button (element 6 of 9) at (229, 127) on xpath=//button[contains(text(),'Add Element')]
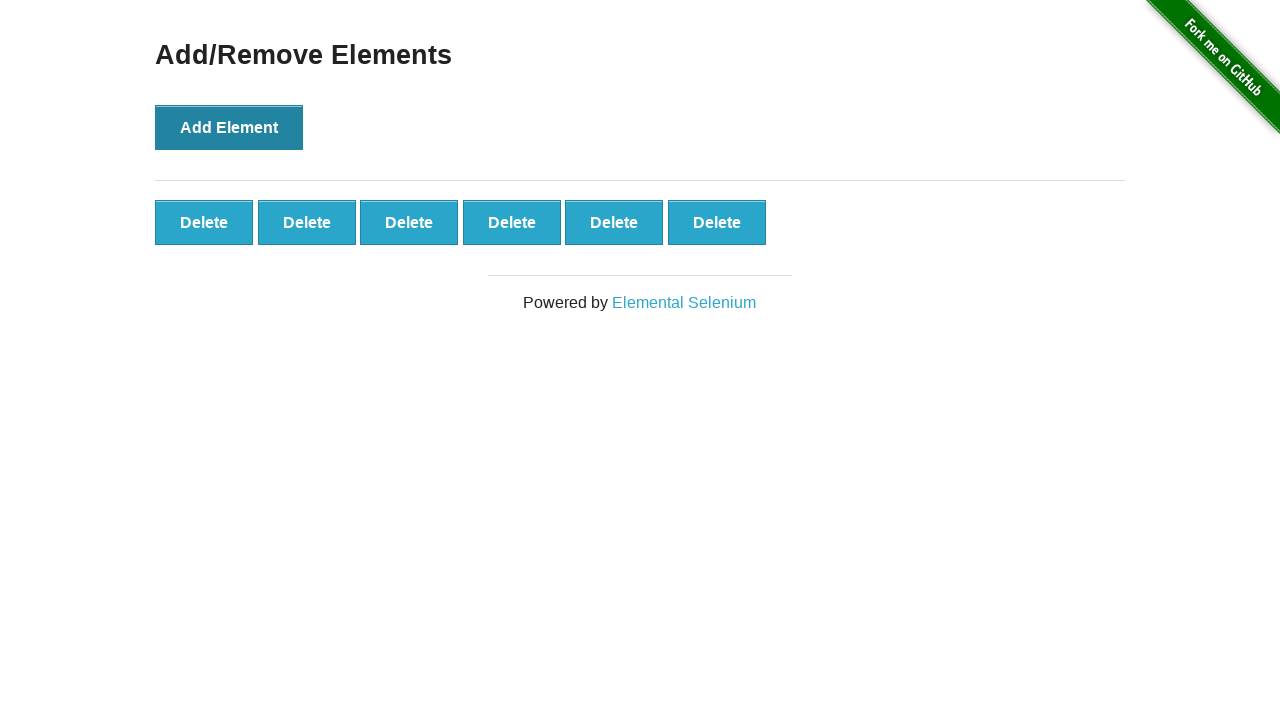

Clicked Add Element button (element 7 of 9) at (229, 127) on xpath=//button[contains(text(),'Add Element')]
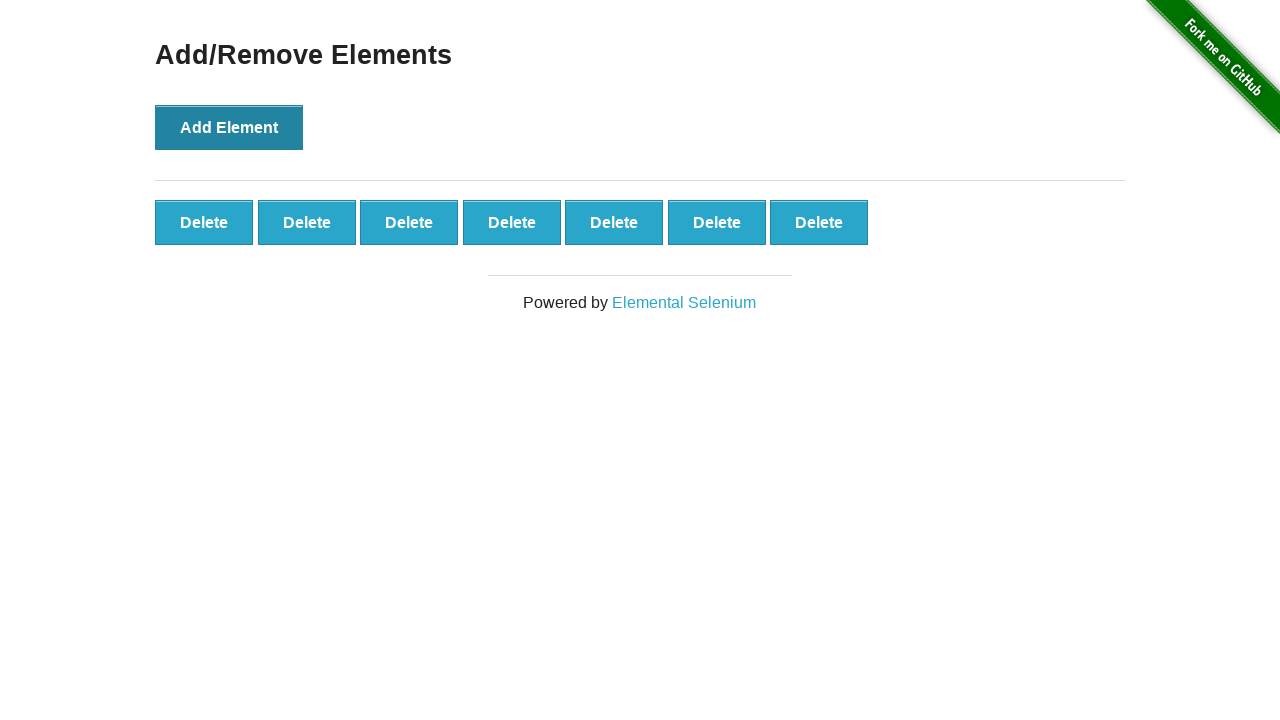

Clicked Add Element button (element 8 of 9) at (229, 127) on xpath=//button[contains(text(),'Add Element')]
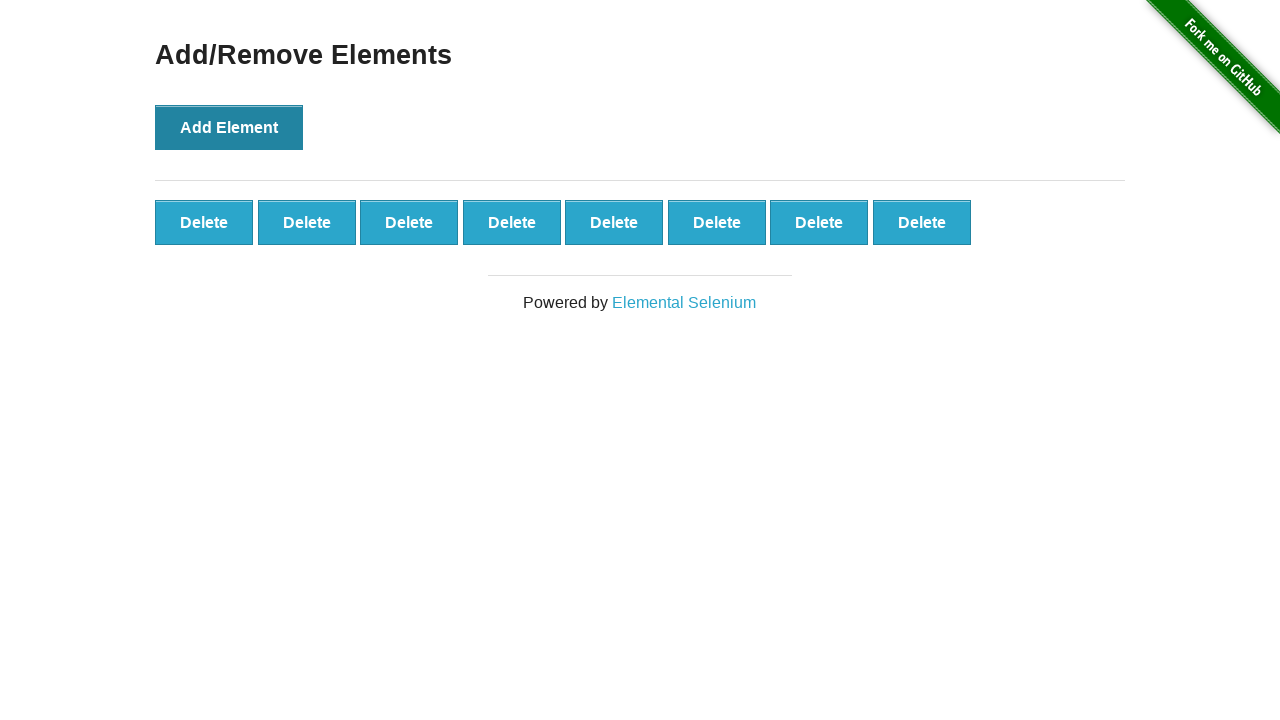

Clicked Add Element button (element 9 of 9) at (229, 127) on xpath=//button[contains(text(),'Add Element')]
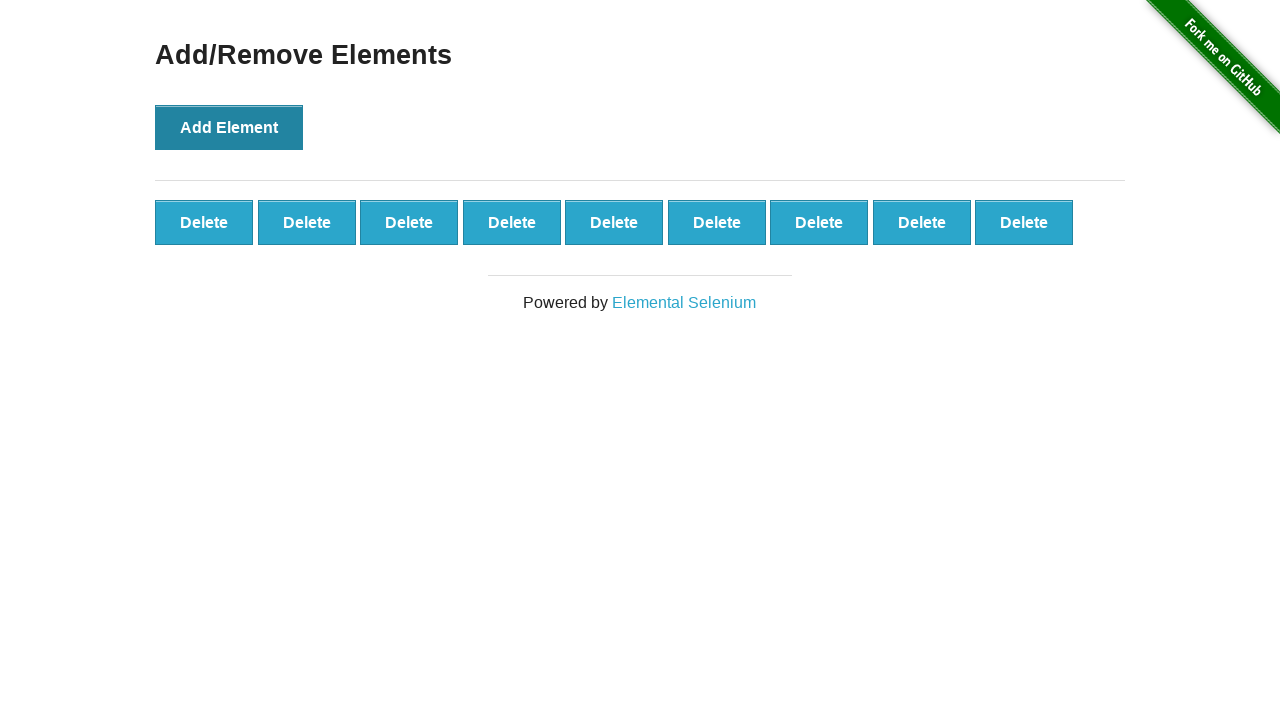

Elements with class 'added-manually' are visible on page
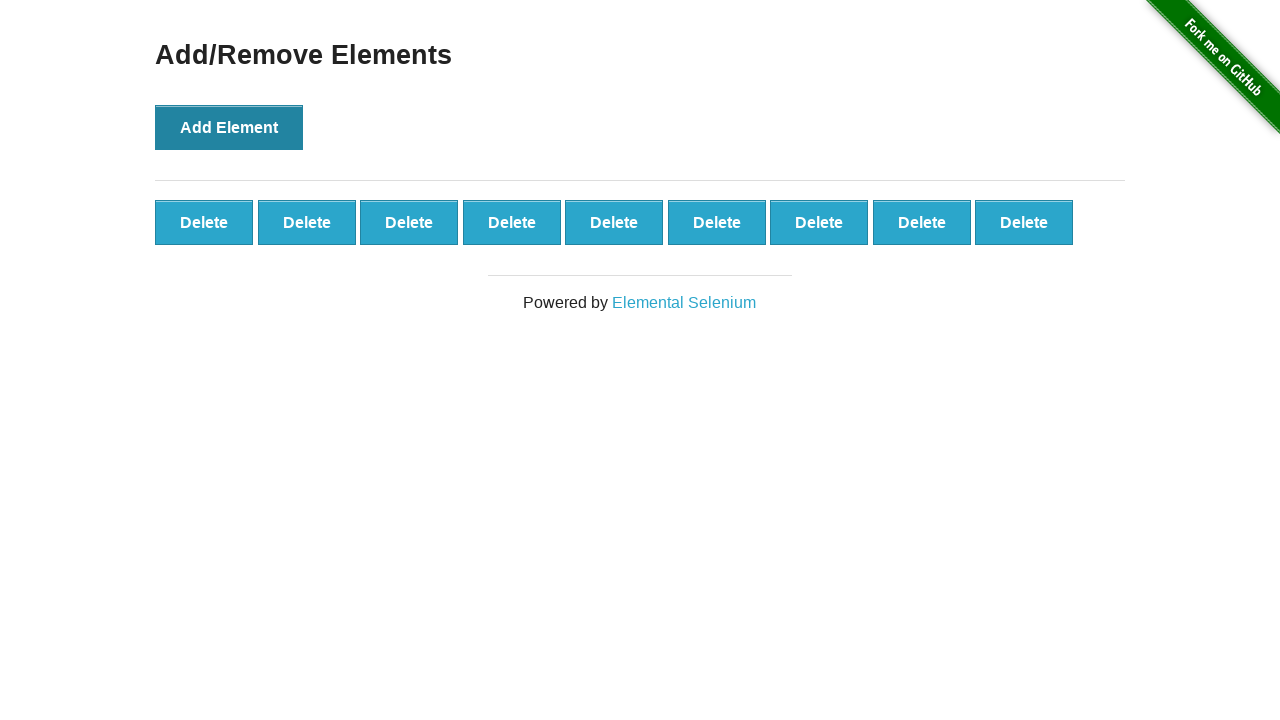

Verified that 9 elements were successfully created
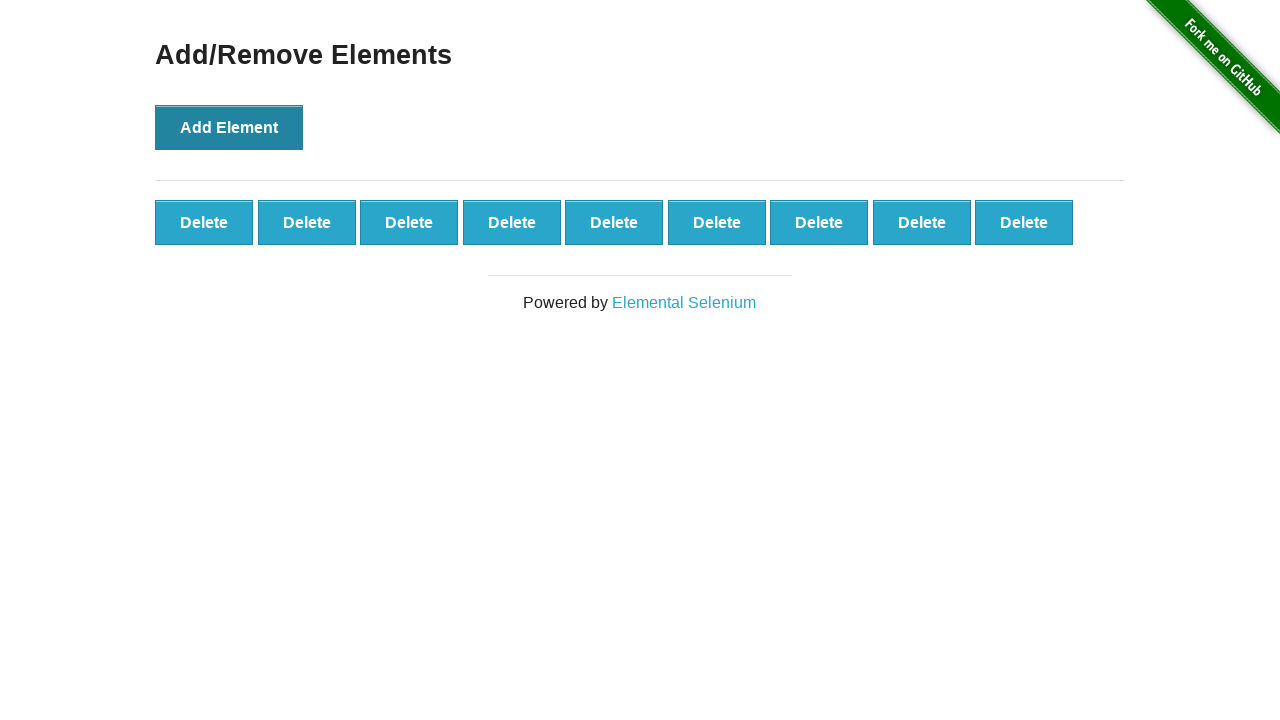

Clicked delete button on element 1 at (204, 222) on .added-manually >> nth=0
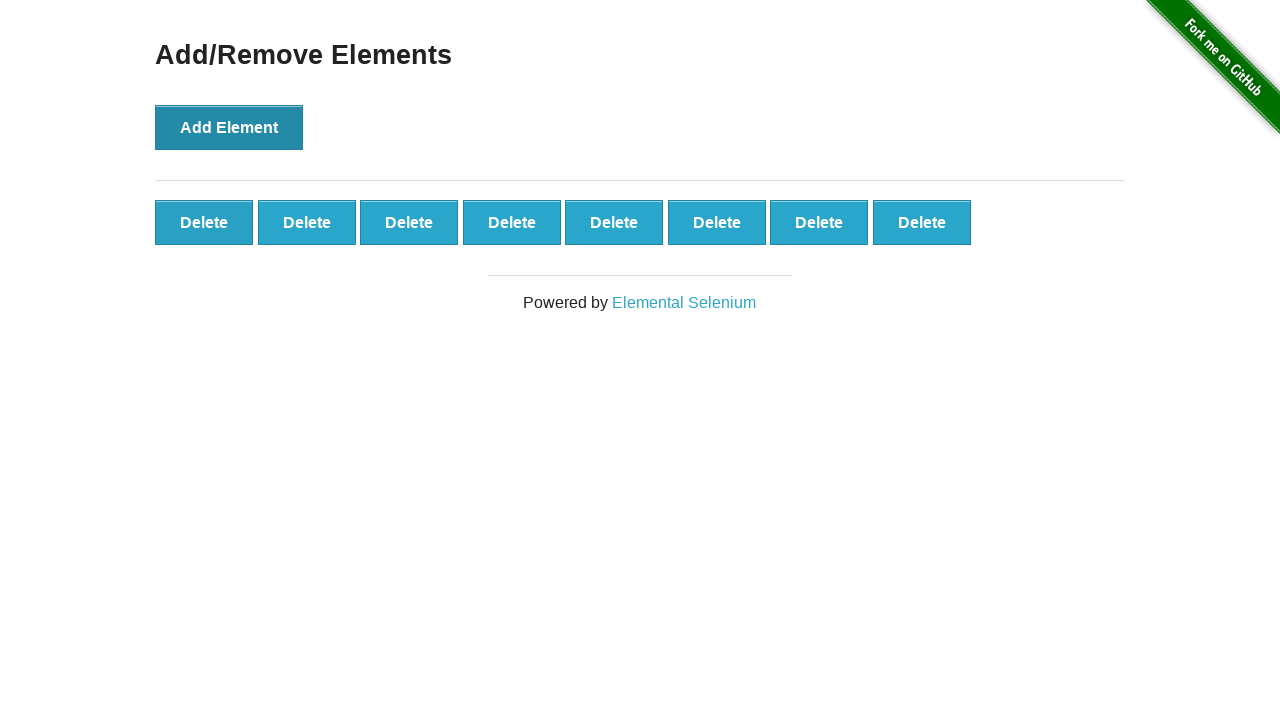

Clicked delete button on element 2 at (204, 222) on .added-manually >> nth=0
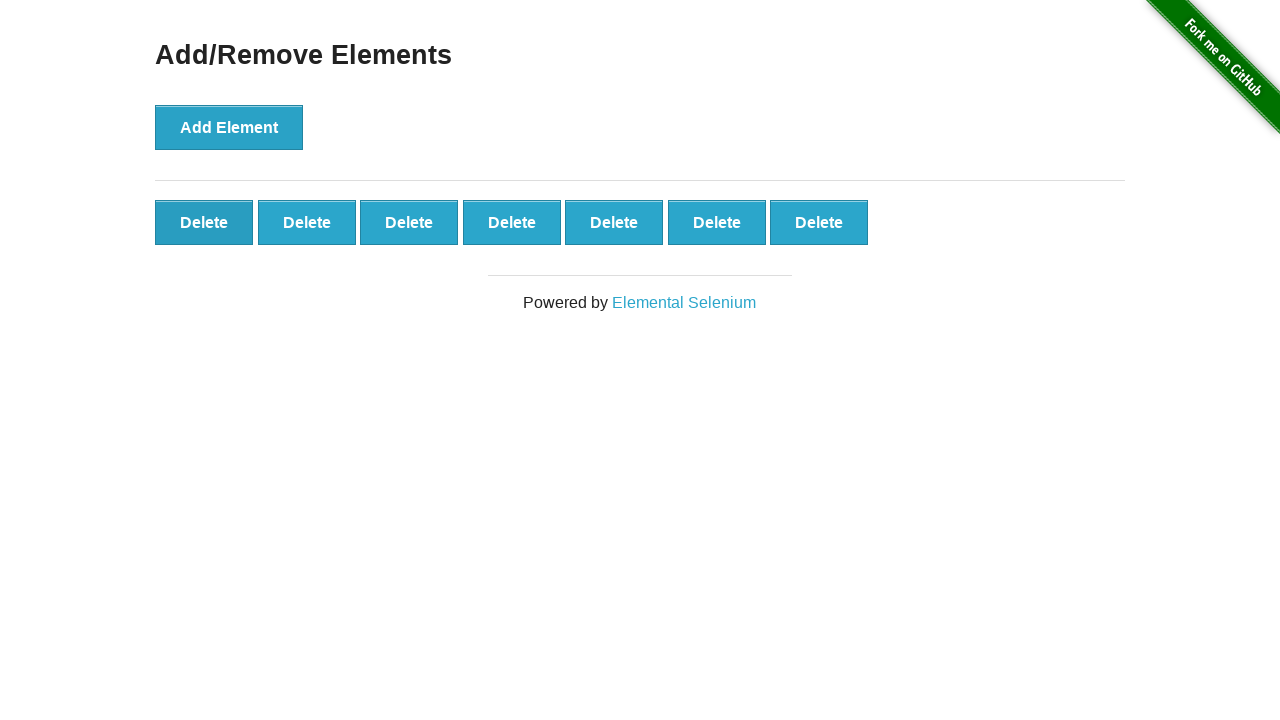

Clicked delete button on element 3 at (204, 222) on .added-manually >> nth=0
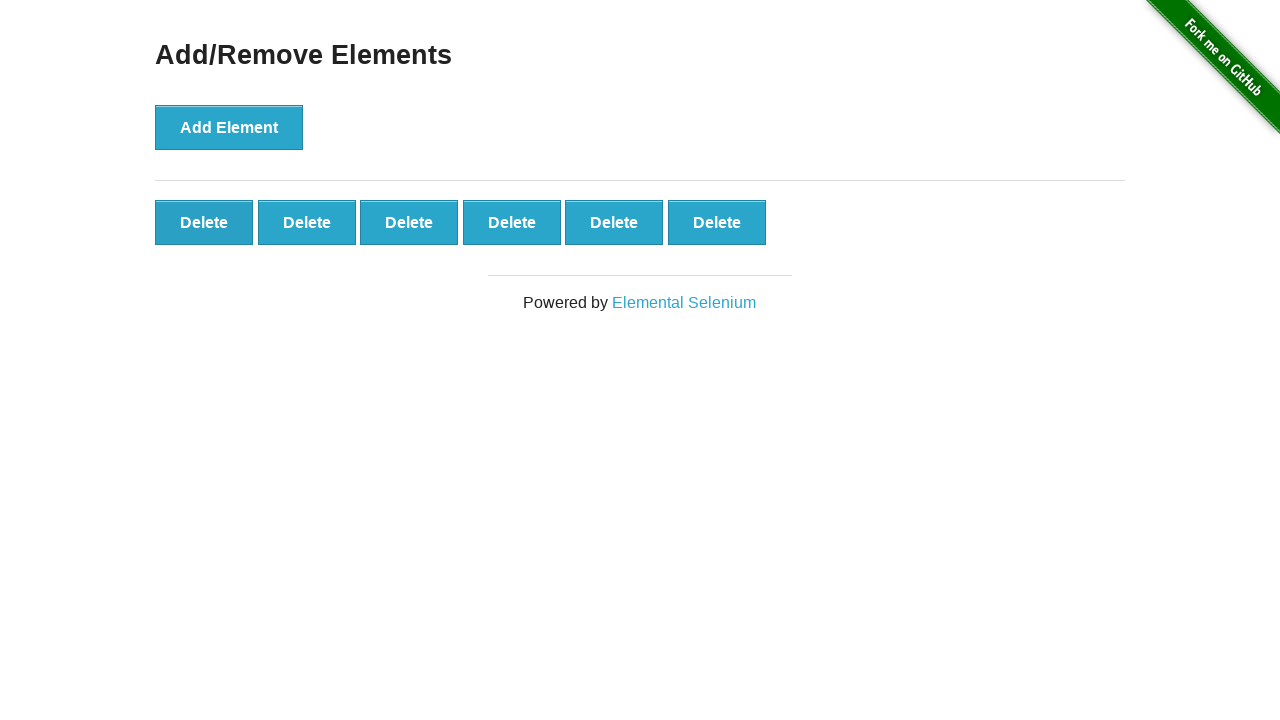

Clicked delete button on element 4 at (204, 222) on .added-manually >> nth=0
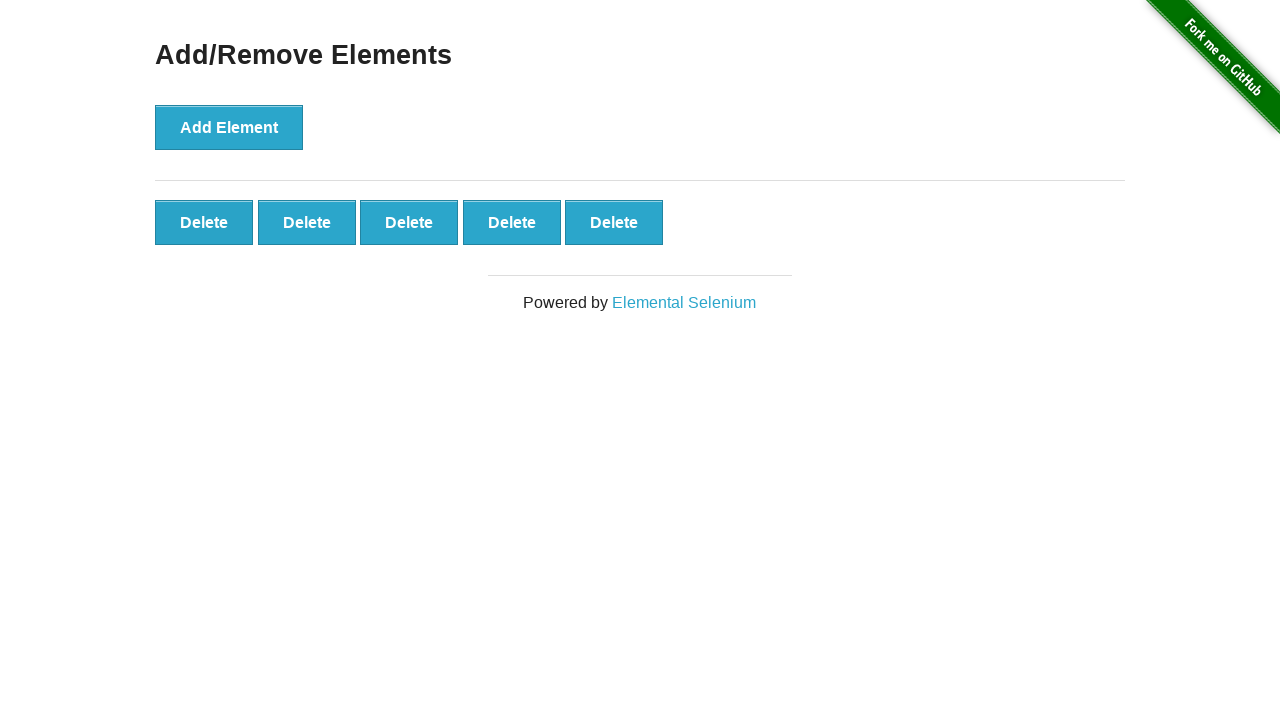

Clicked delete button on element 5 at (204, 222) on .added-manually >> nth=0
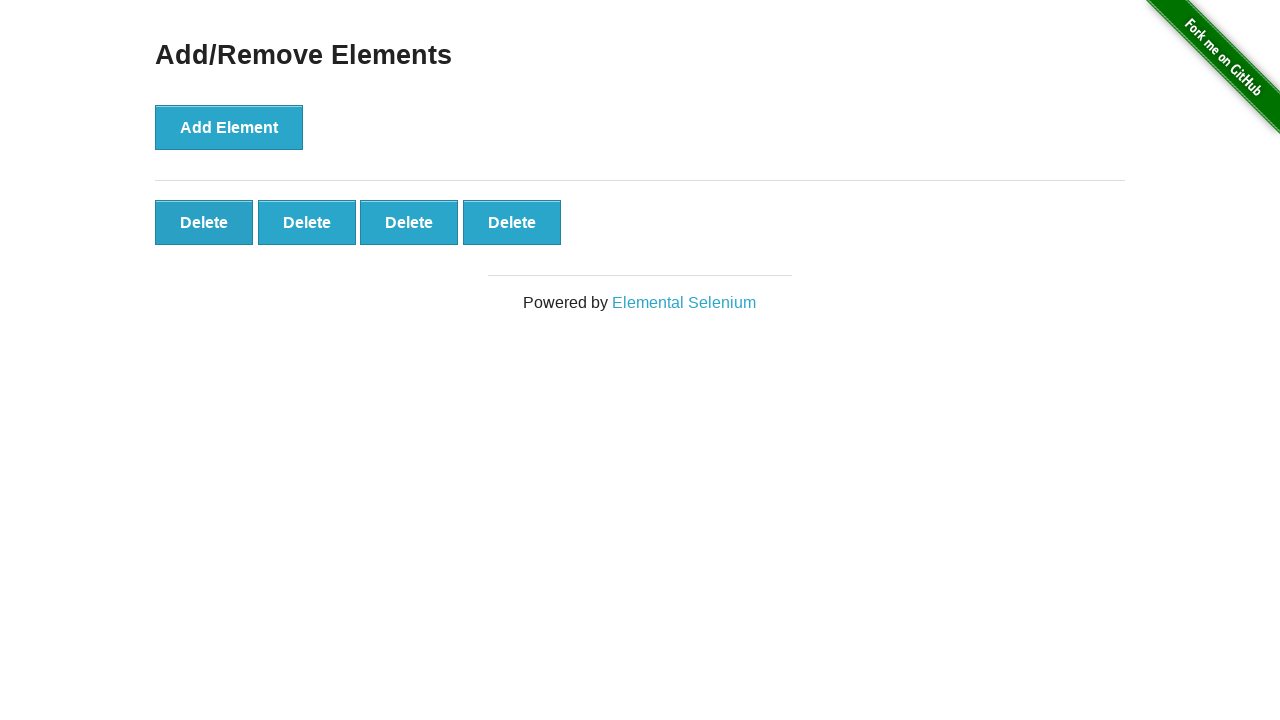

Clicked delete button on element 6 at (204, 222) on .added-manually >> nth=0
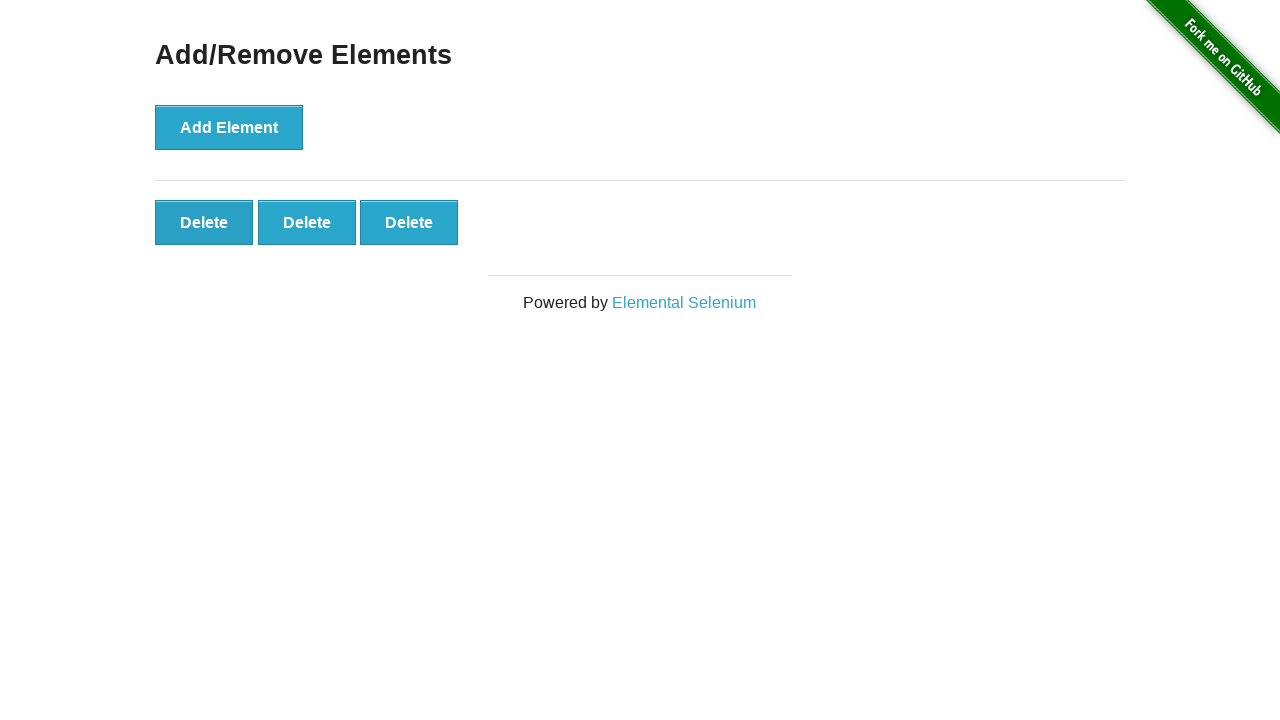

Clicked delete button on element 7 at (204, 222) on .added-manually >> nth=0
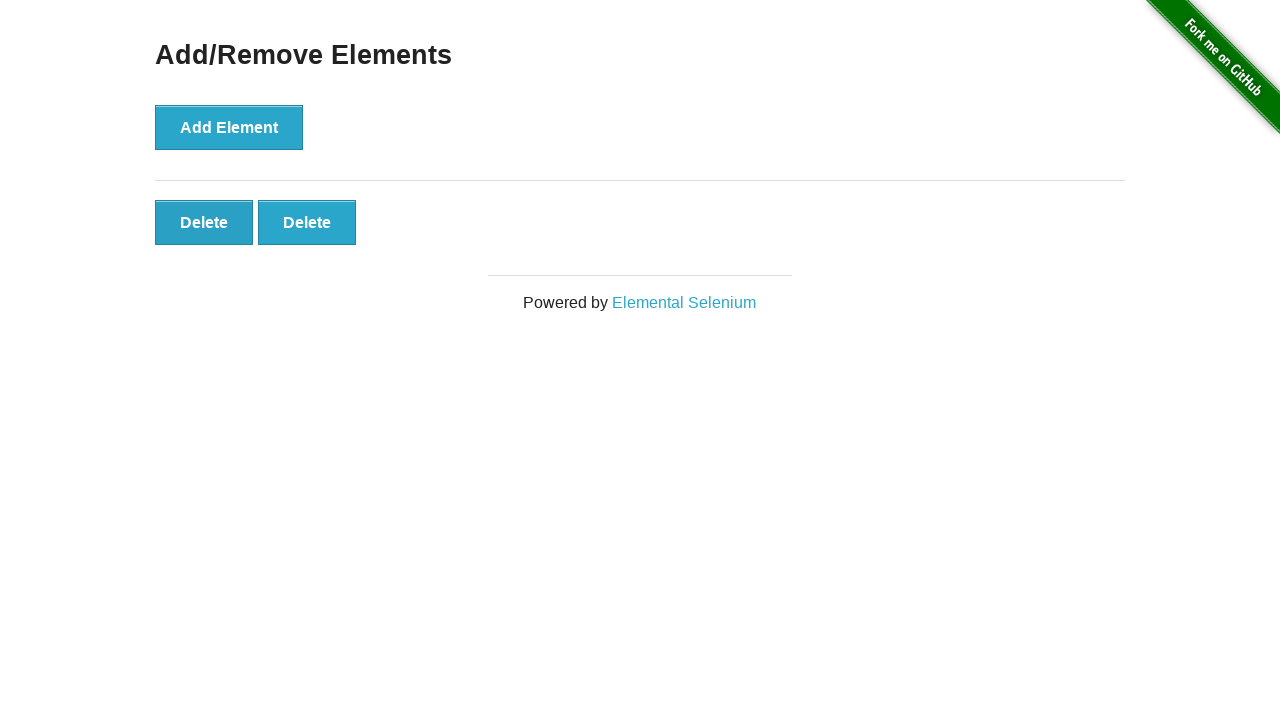

Clicked delete button on element 8 at (204, 222) on .added-manually >> nth=0
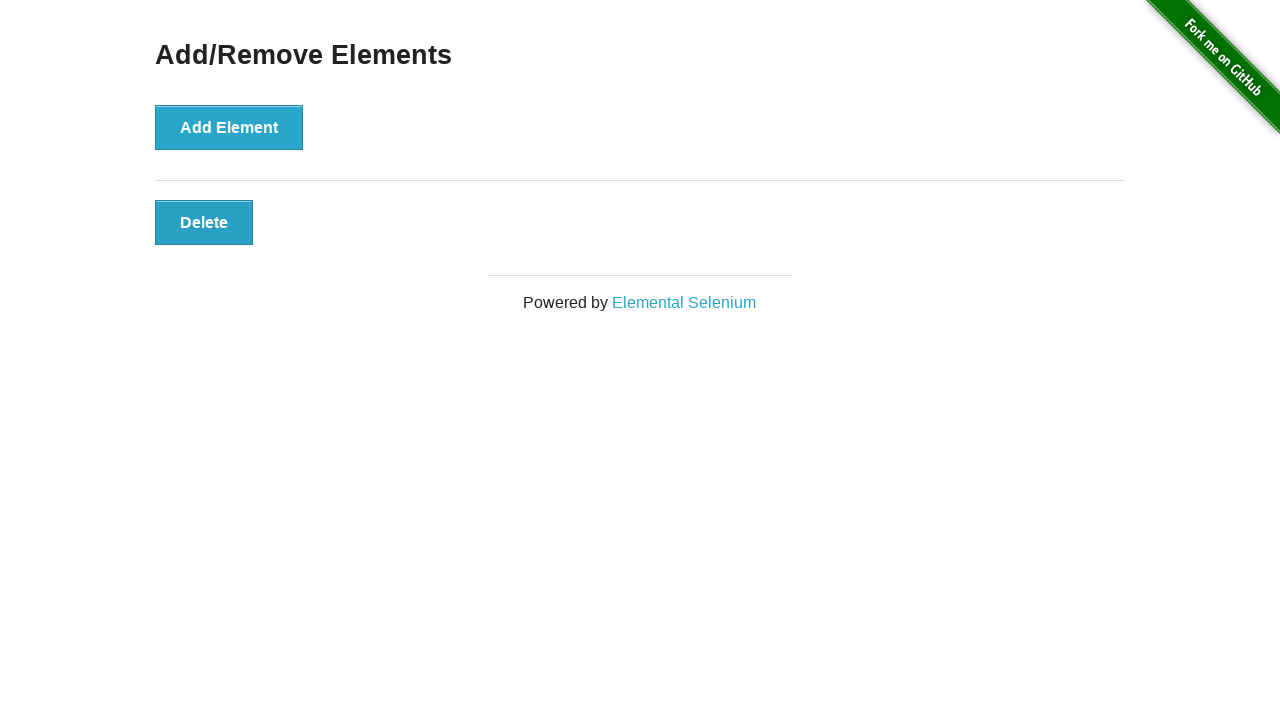

Clicked delete button on element 9 at (204, 222) on .added-manually >> nth=0
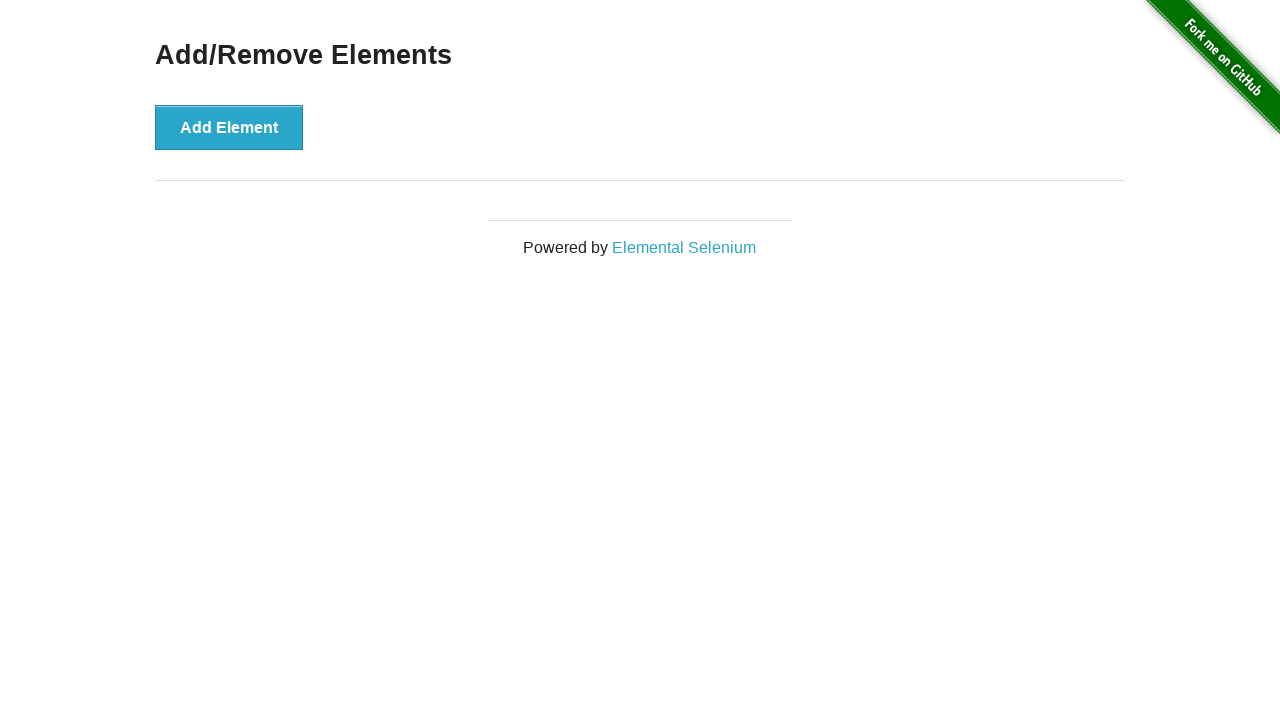

Verified that all elements have been successfully deleted
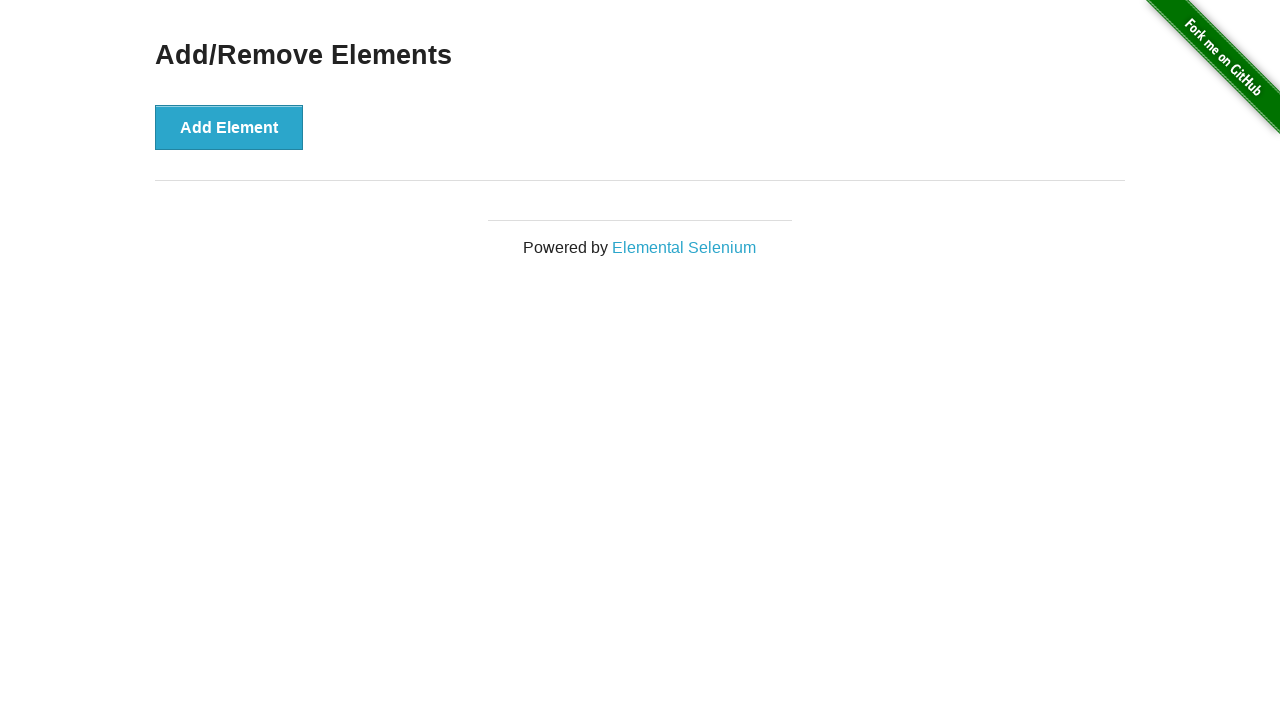

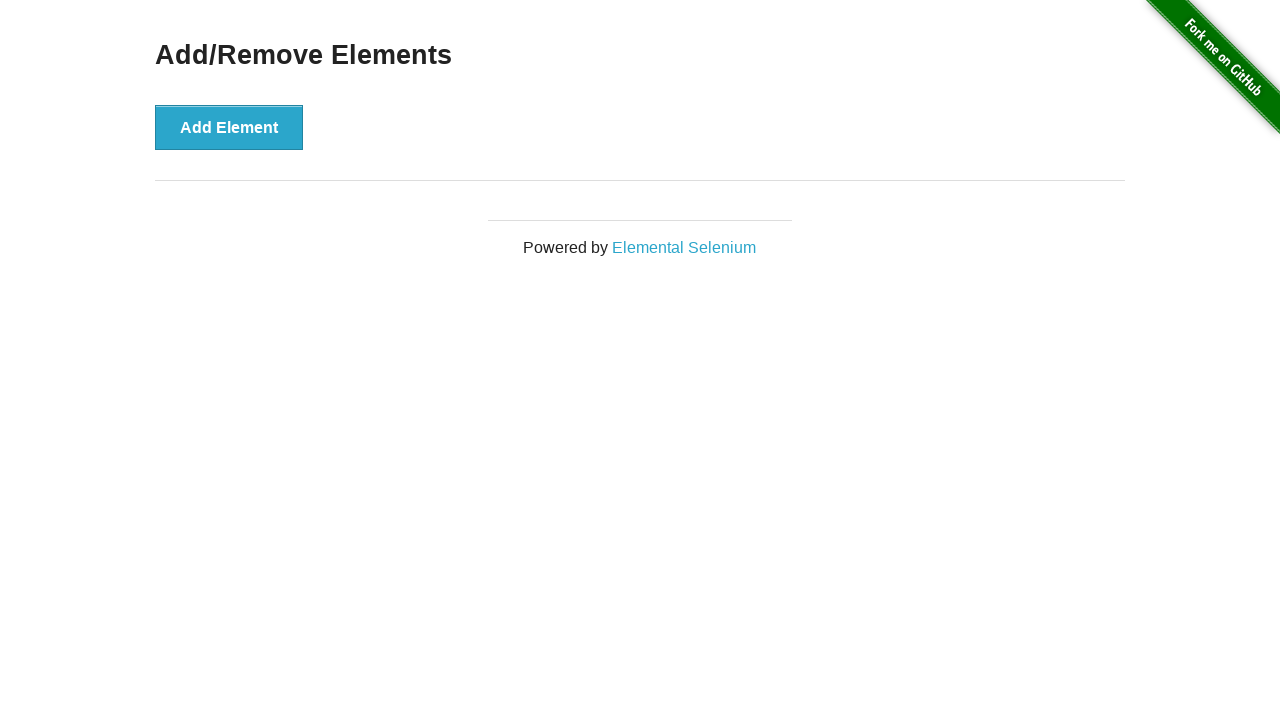